Tests filling the email input field on GitHub's homepage hero section by entering a sample email value

Starting URL: https://github.com/

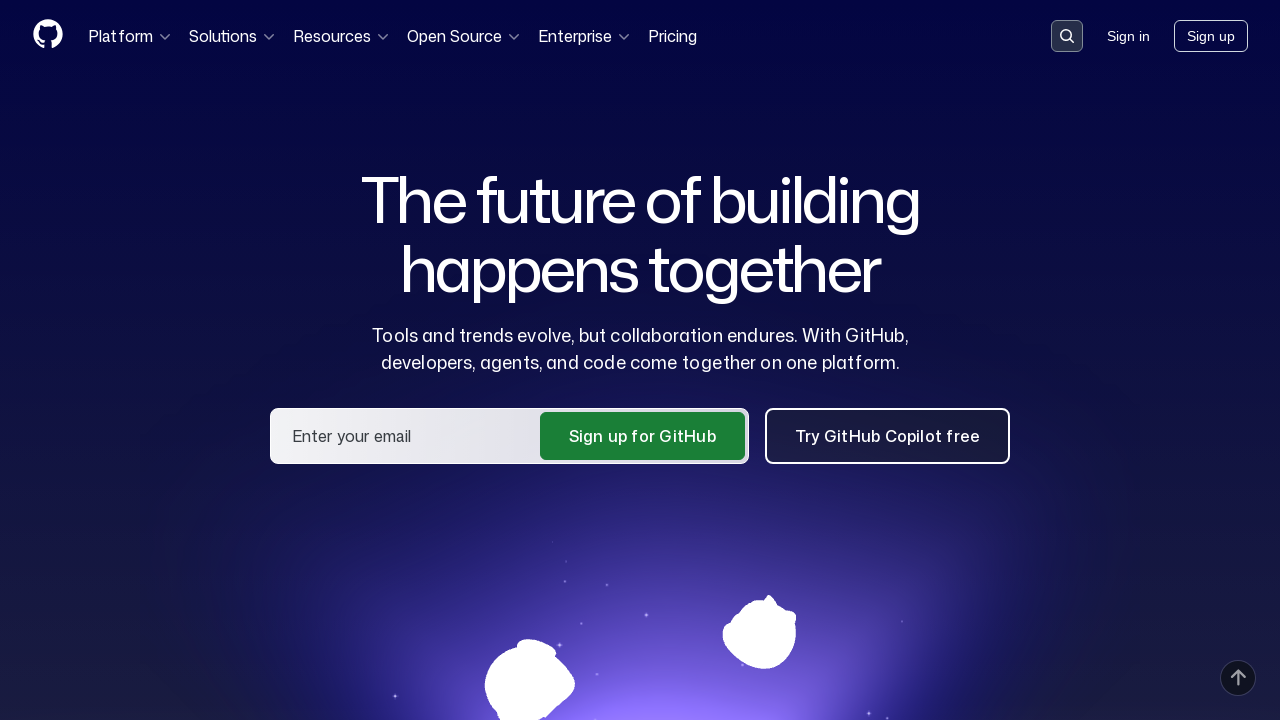

Filled GitHub hero email field with 'sampleuser@example.com' on #hero_user_email
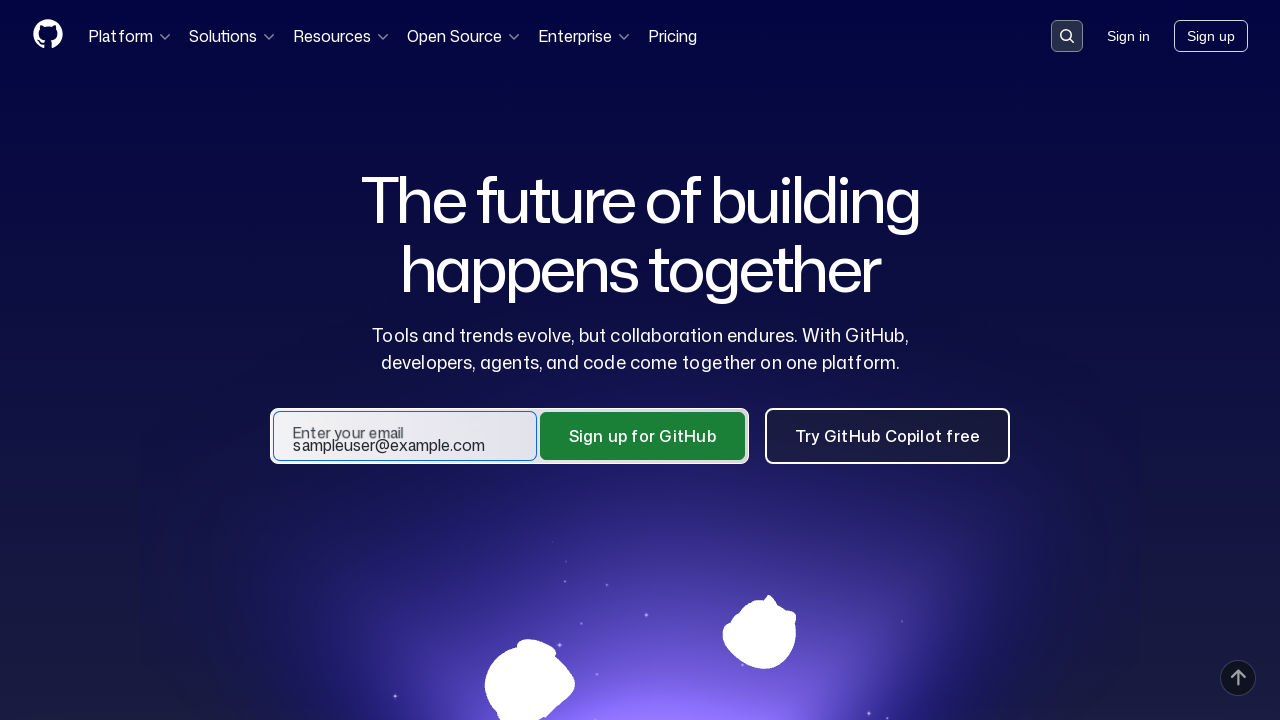

Verified email field contains the correct value 'sampleuser@example.com'
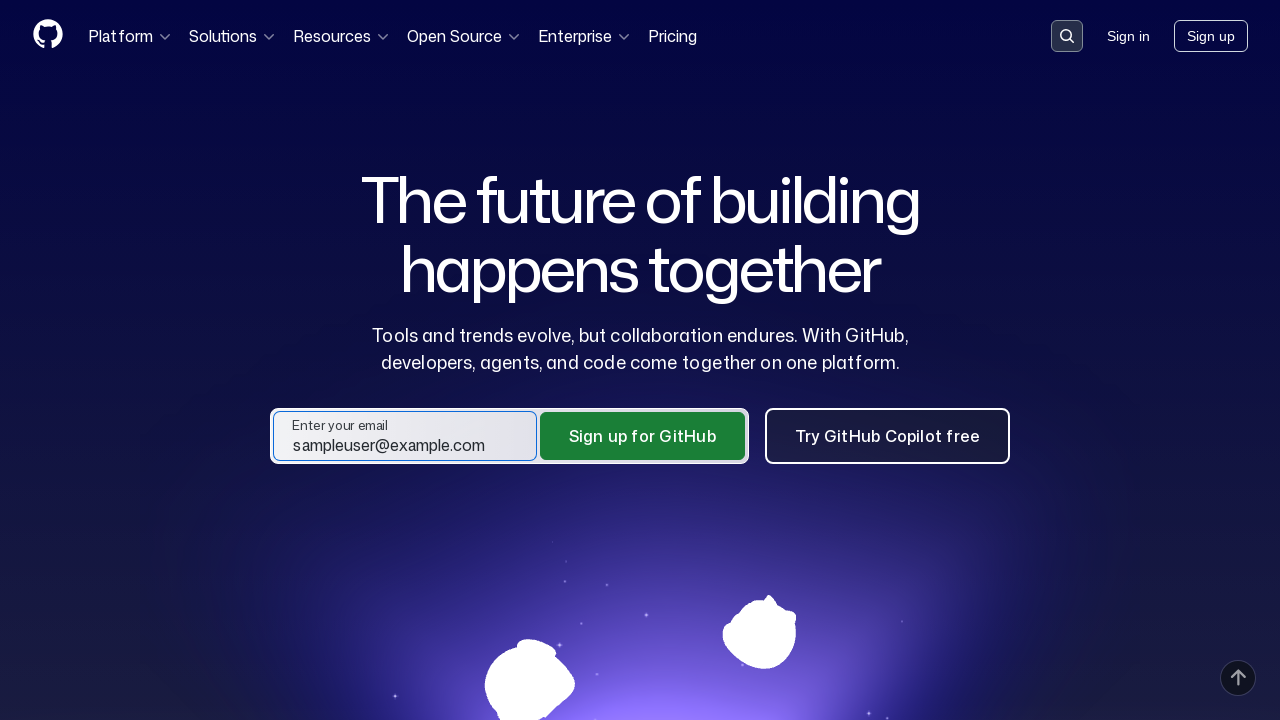

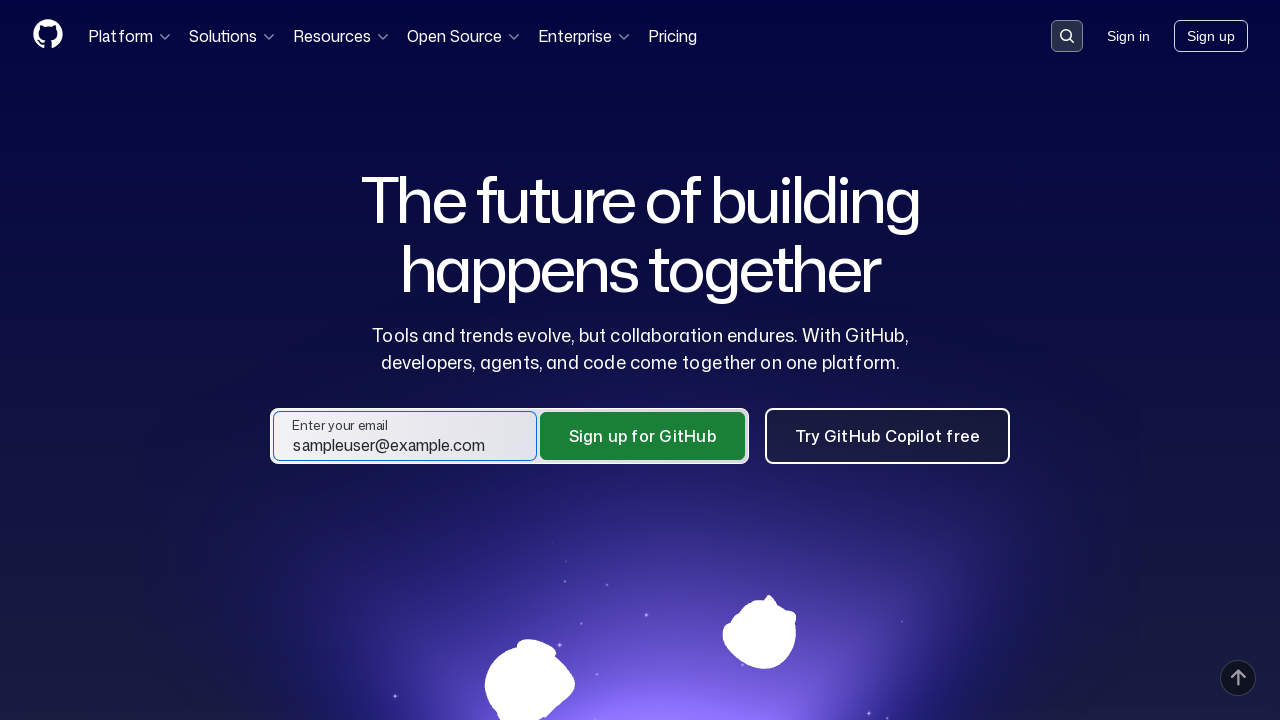